Tests keyboard input events by pressing the 's' key and then performing Ctrl+A and Ctrl+C keyboard shortcuts on an input events training page

Starting URL: https://v1.training-support.net/selenium/input-events

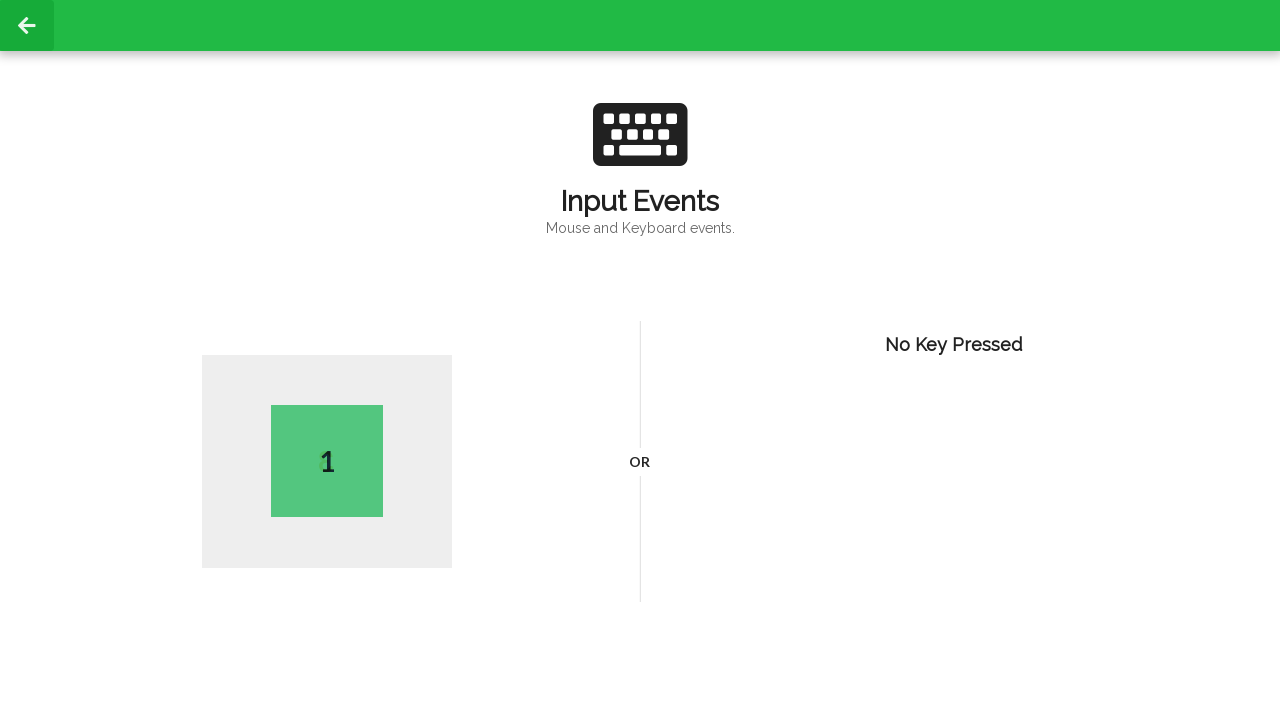

Navigated to input events training page
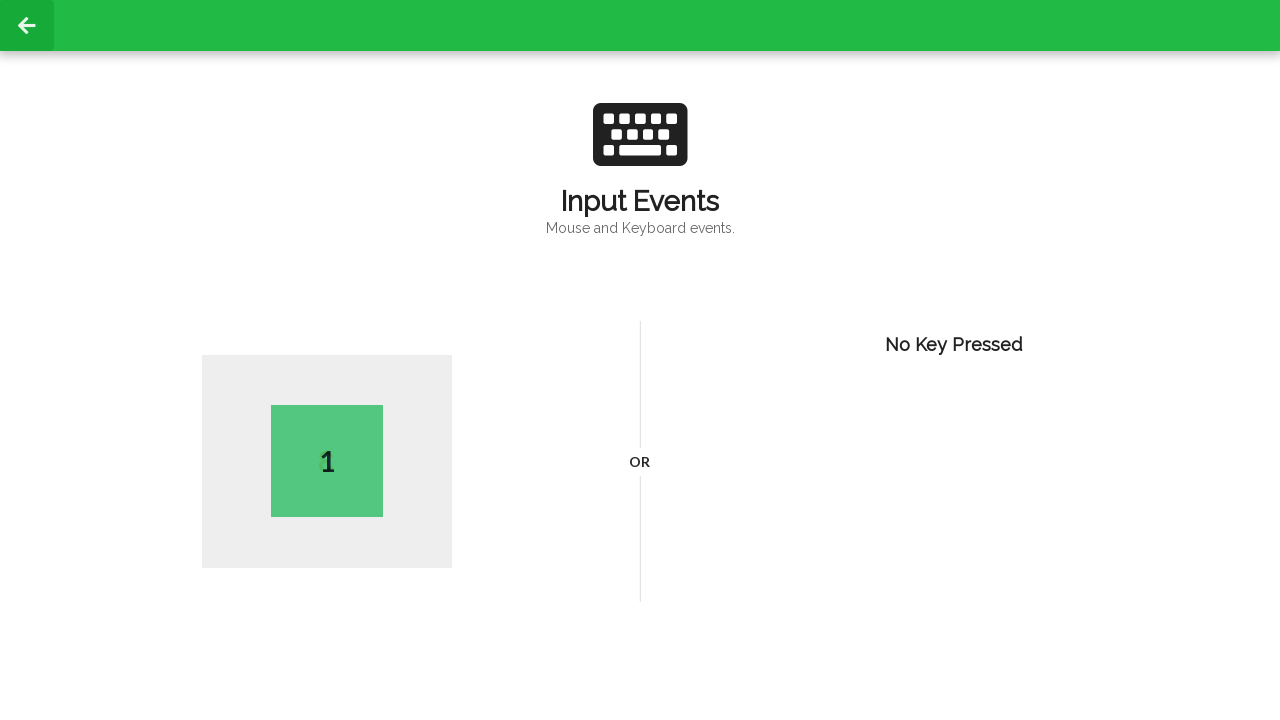

Pressed the 's' key
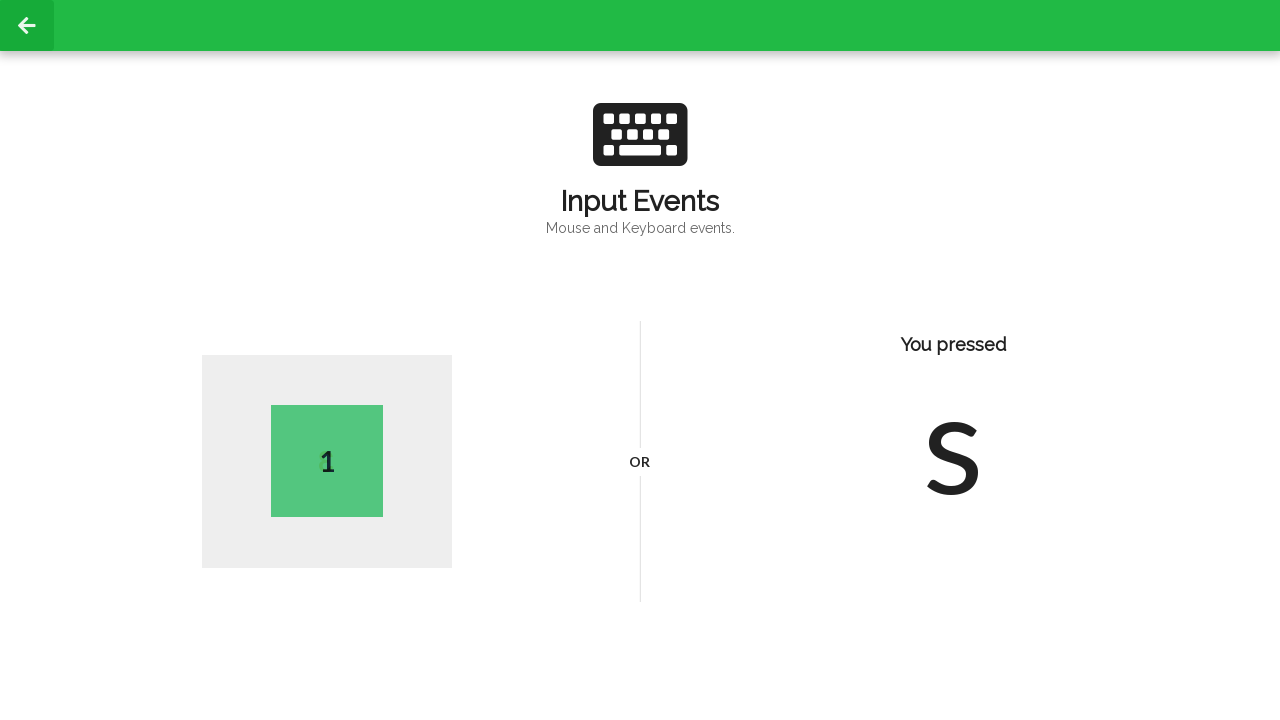

Pressed Ctrl+A to select all
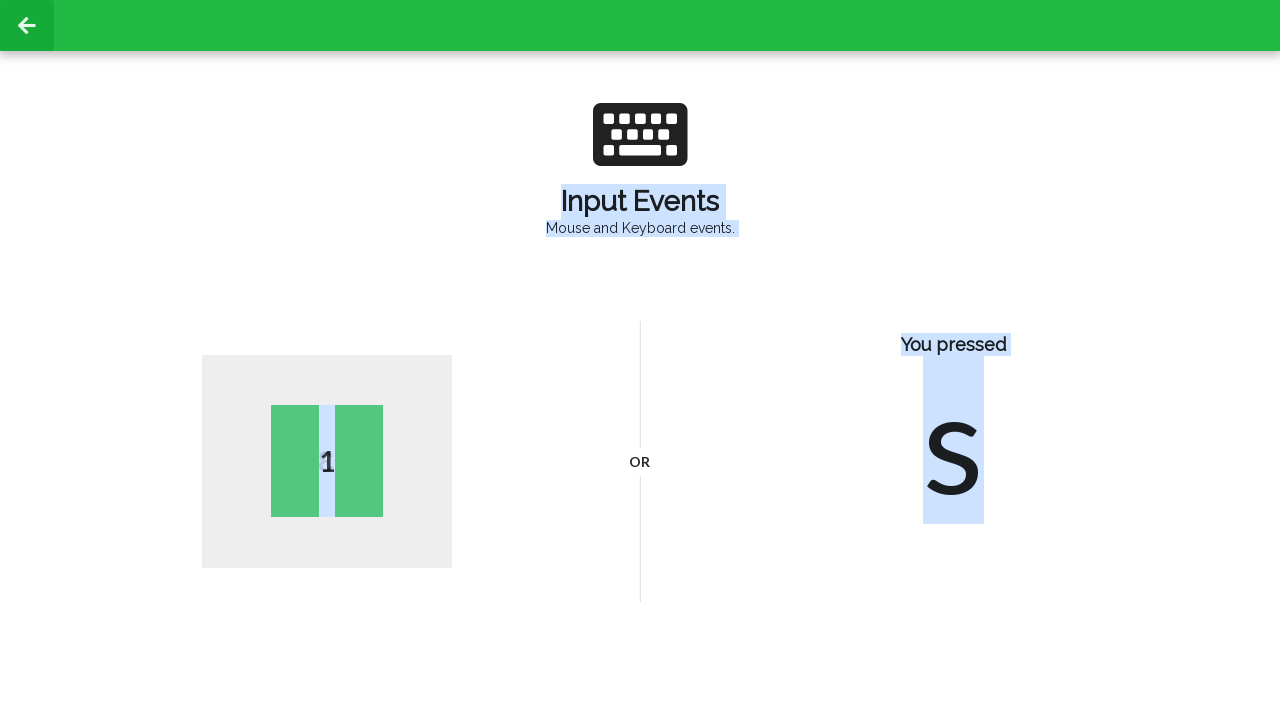

Pressed Ctrl+C to copy
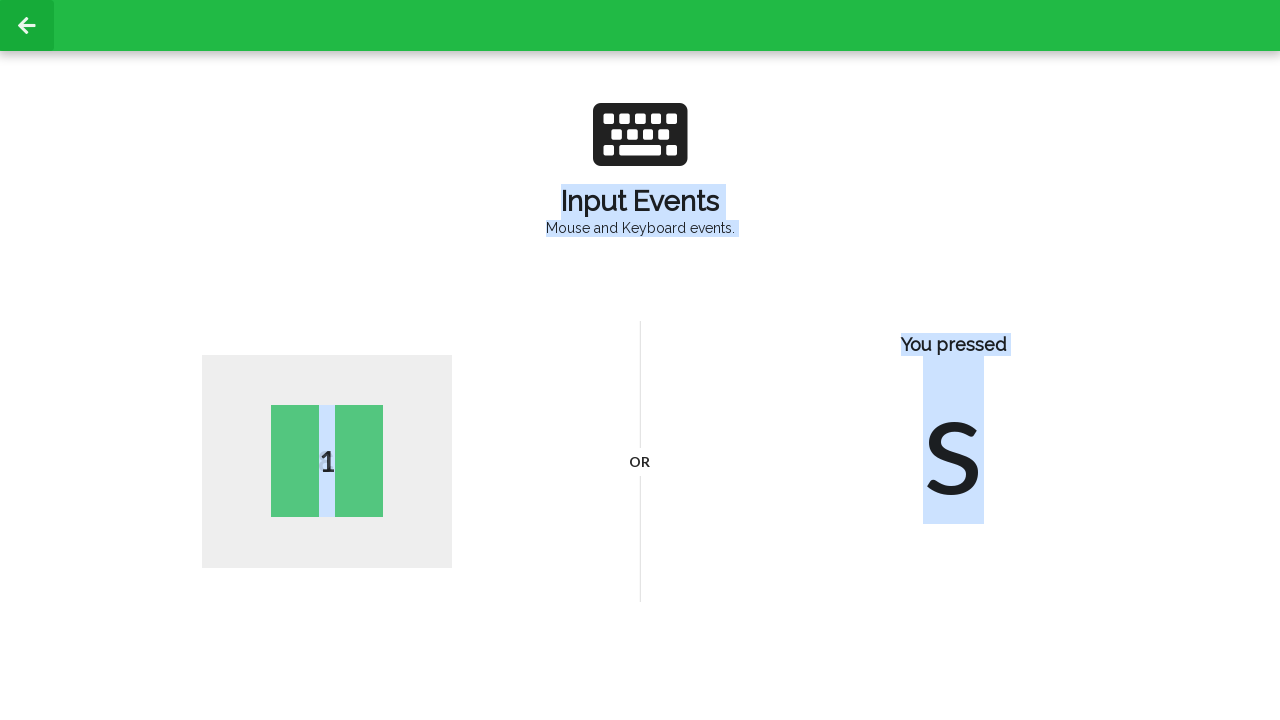

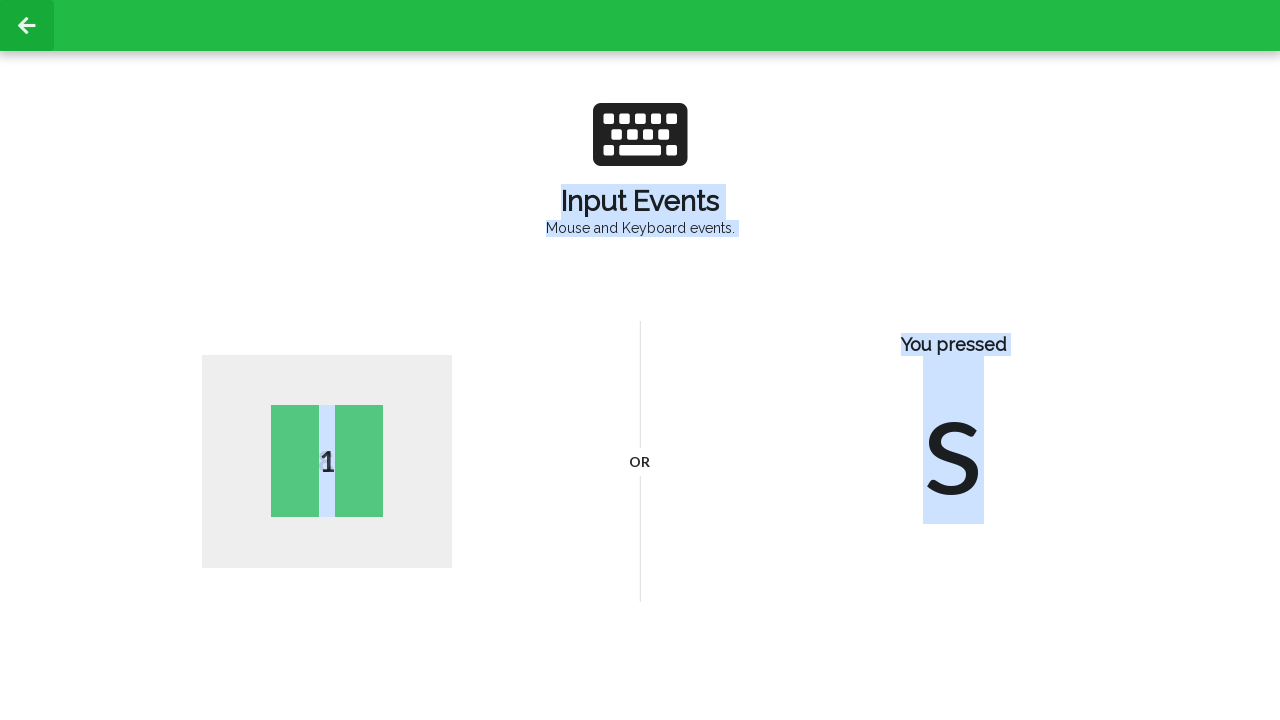